Tests clicking four "easy" buttons in sequence and verifies that the success message "All Buttons Clicked" is displayed

Starting URL: https://eviltester.github.io/synchole/buttons.html

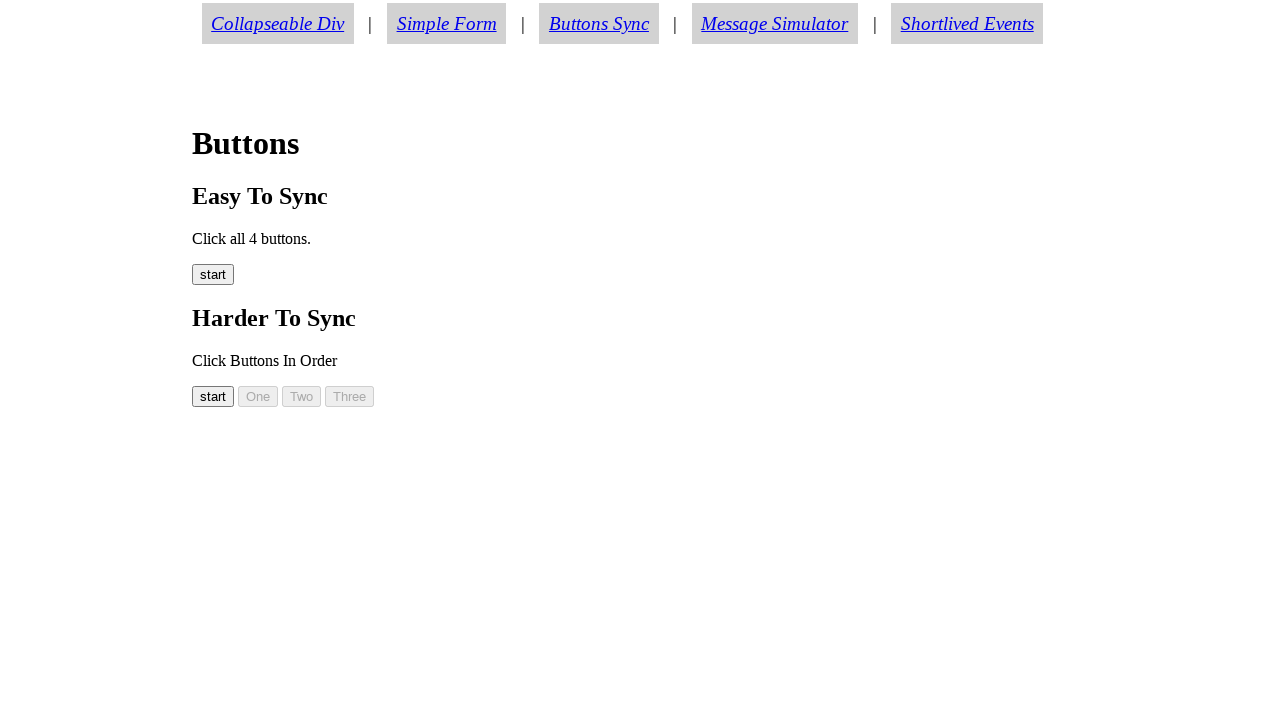

Navigated to buttons test page
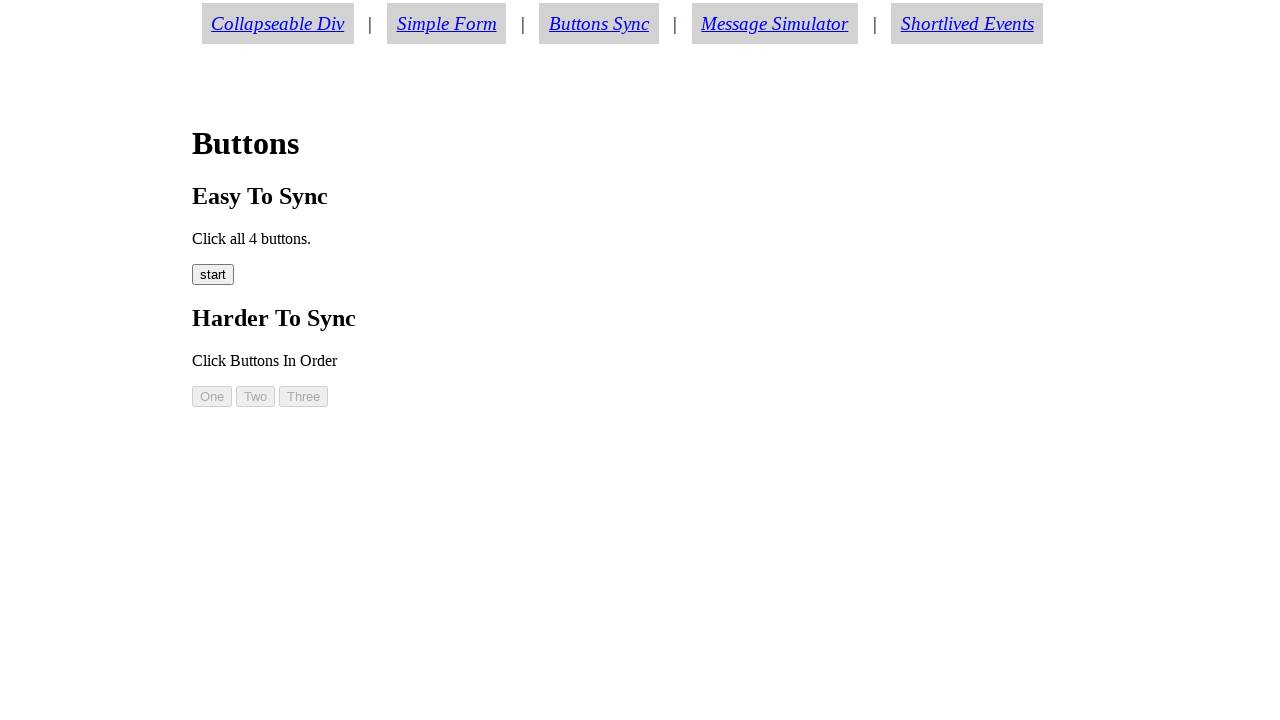

Clicked first easy button (#easy00) at (213, 275) on #easy00
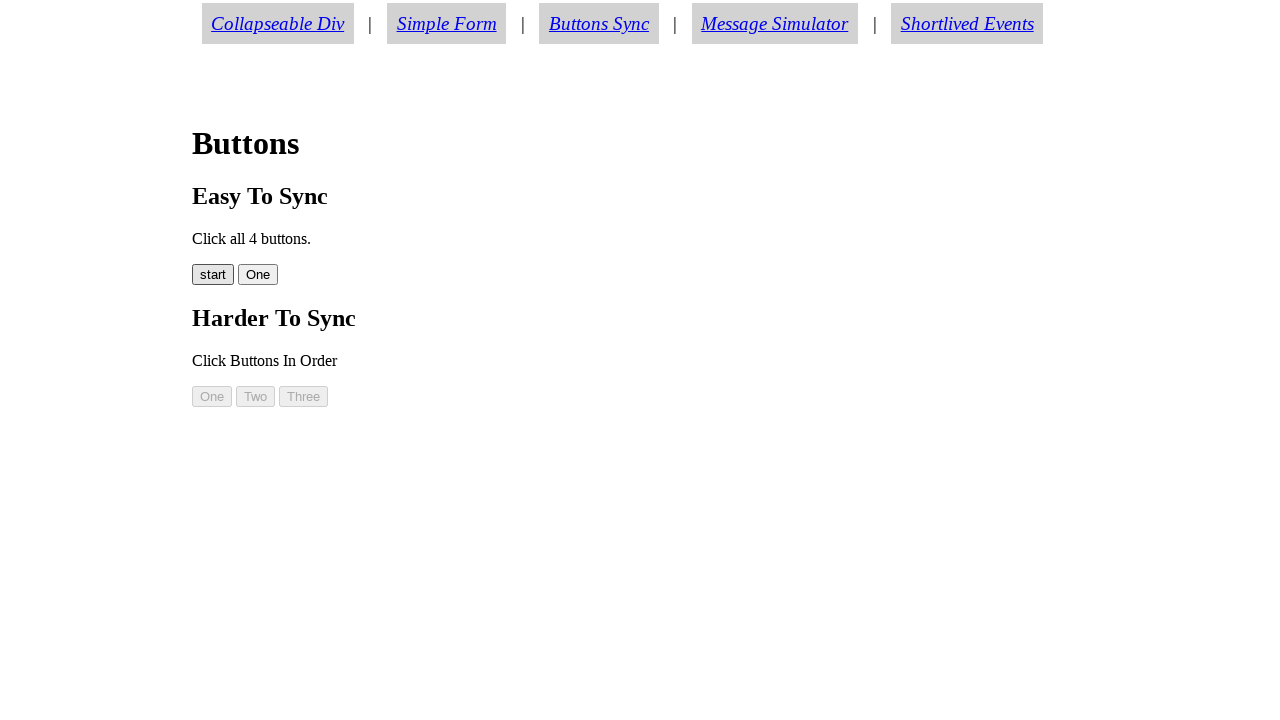

Clicked second easy button (#easy01) at (258, 275) on #easy01
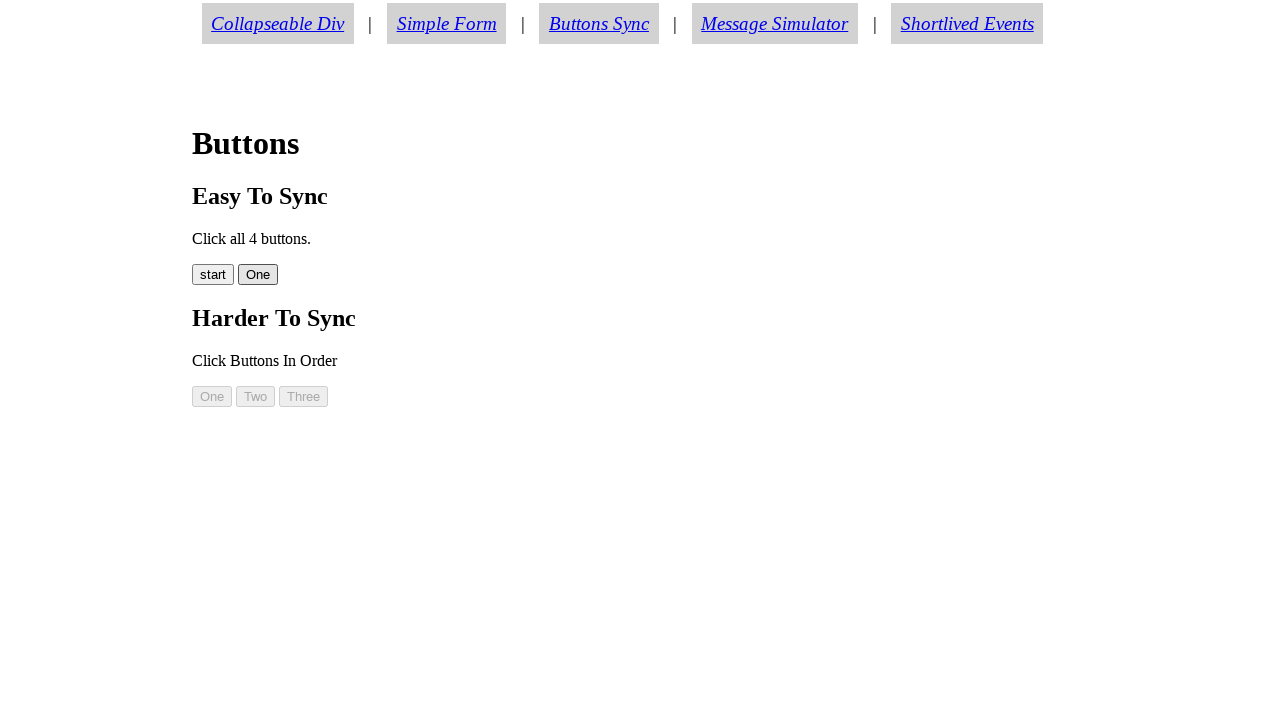

Clicked third easy button (#easy02) at (298, 275) on #easy02
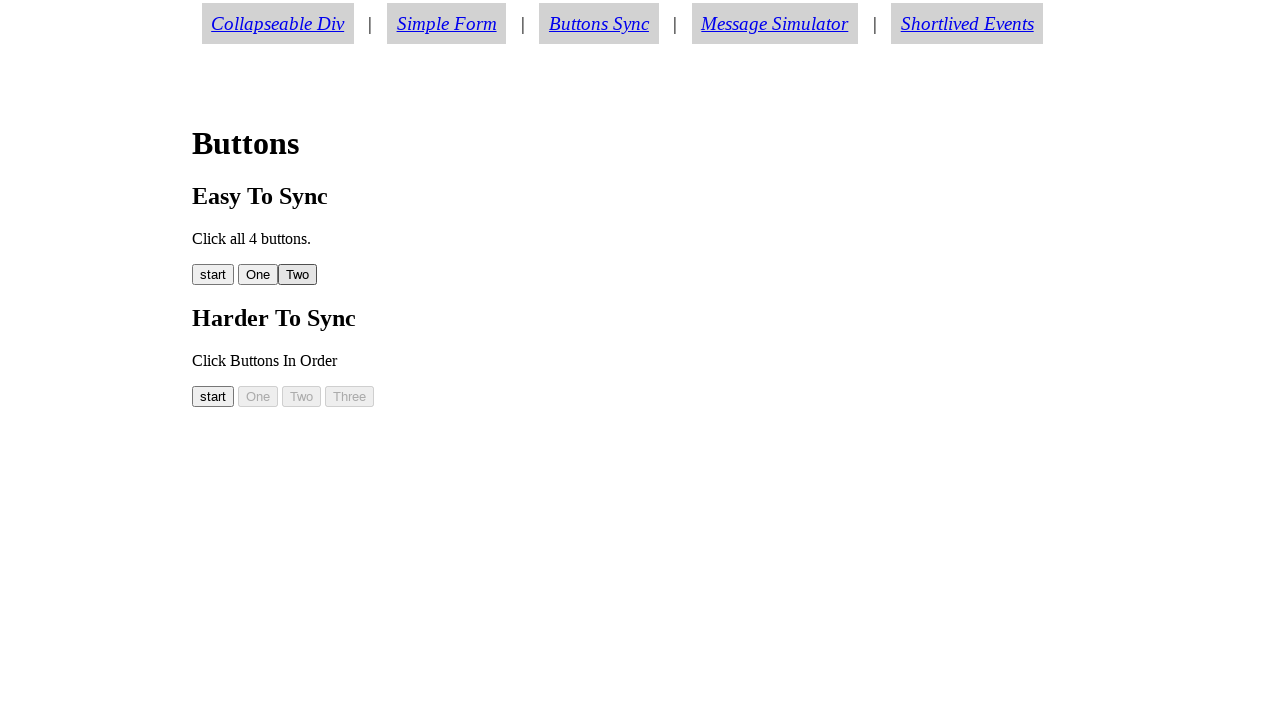

Clicked fourth easy button (#easy03) at (342, 275) on #easy03
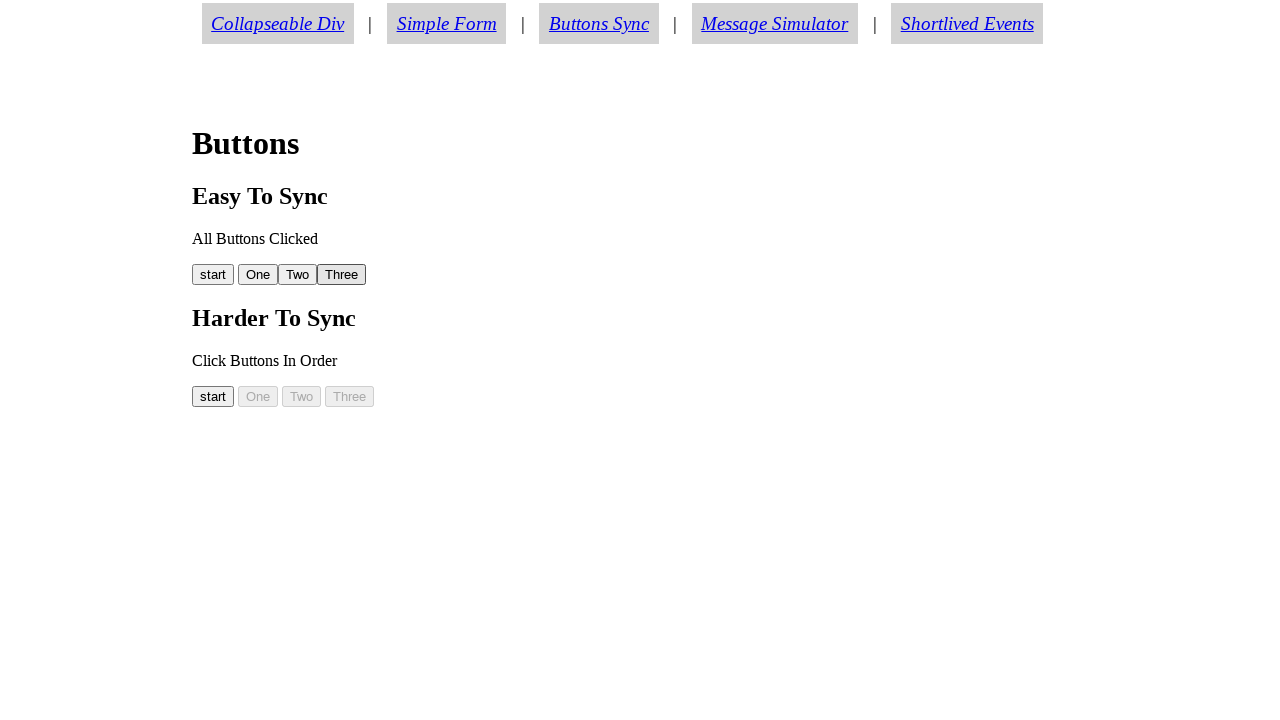

Located success message element
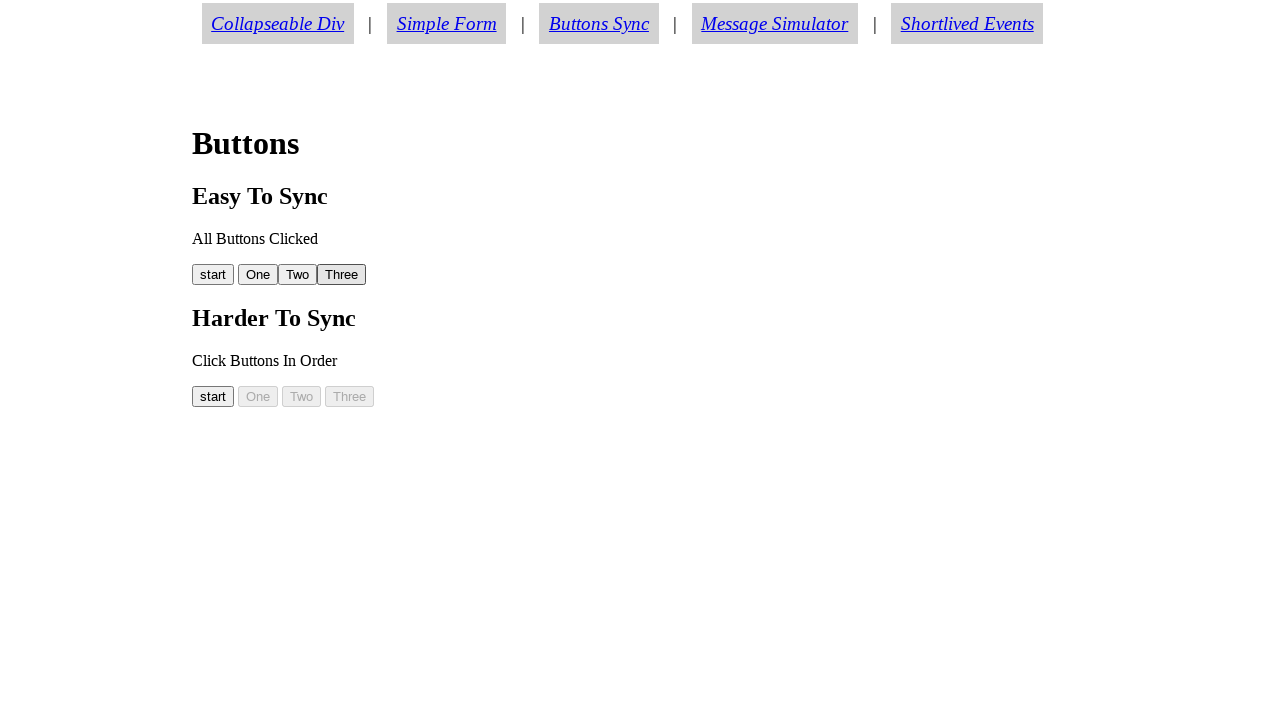

Verified success message 'All Buttons Clicked' is displayed
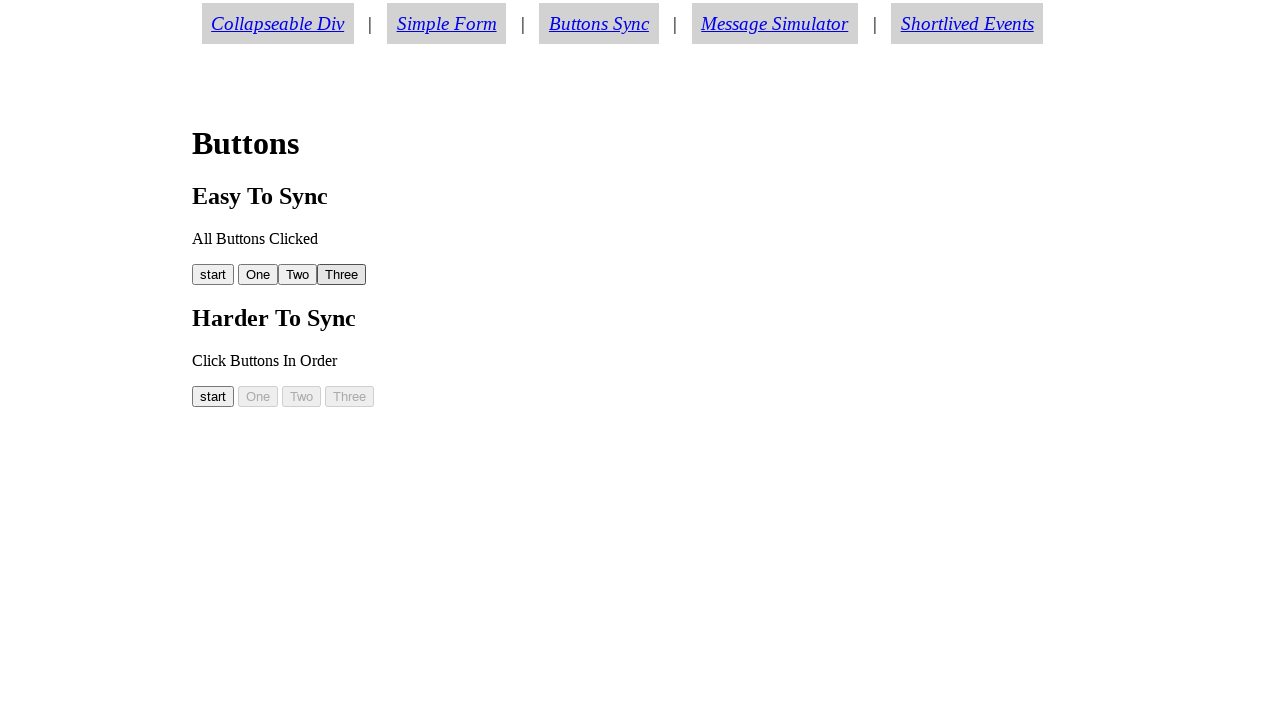

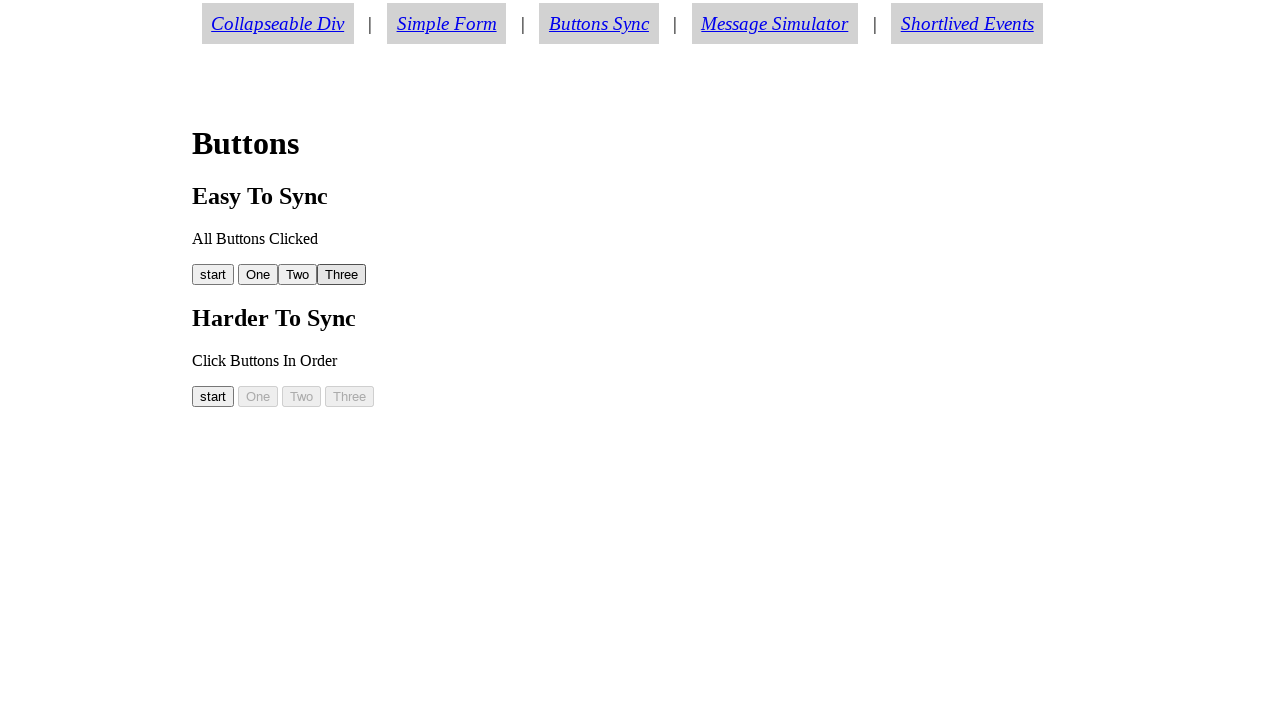